Tests the search functionality on a vegetable offers page by entering "rice" in the search field and verifying that the filtered results match the displayed items

Starting URL: https://rahulshettyacademy.com/seleniumPractise/#/offers

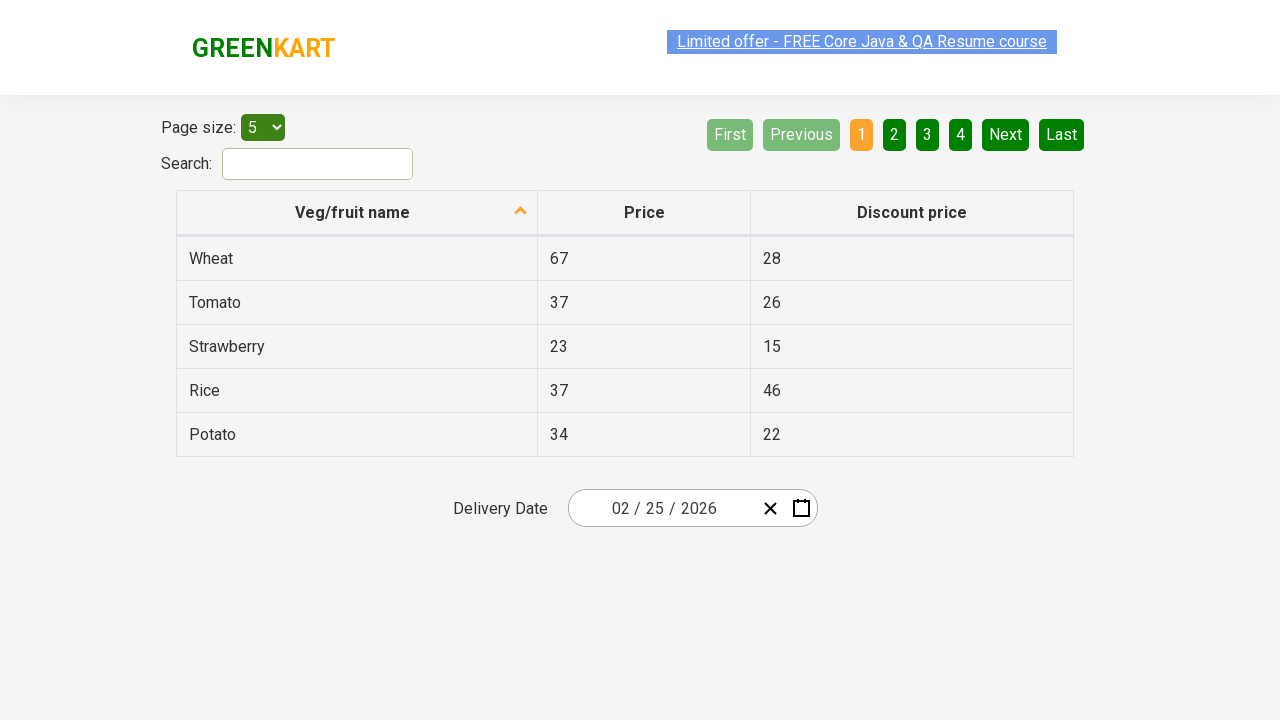

Entered 'rice' in the search field on #search-field
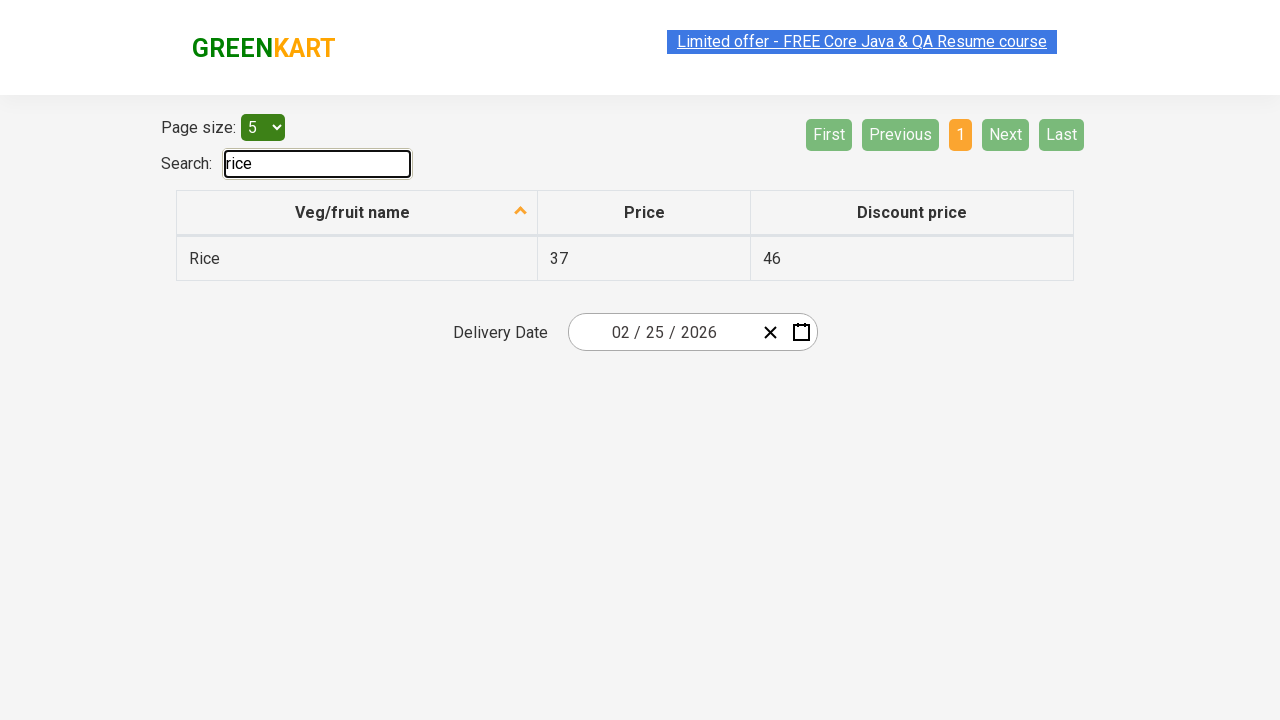

Waited for filter to apply
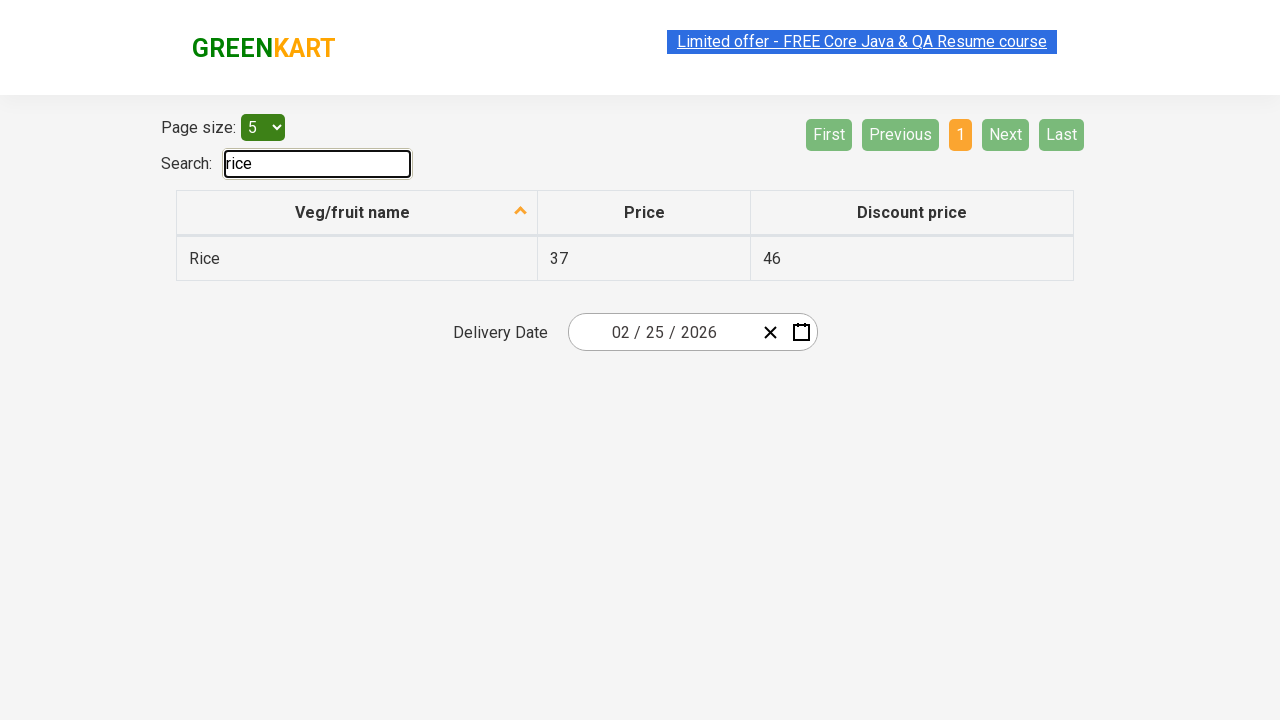

Retrieved all vegetable names from filtered results
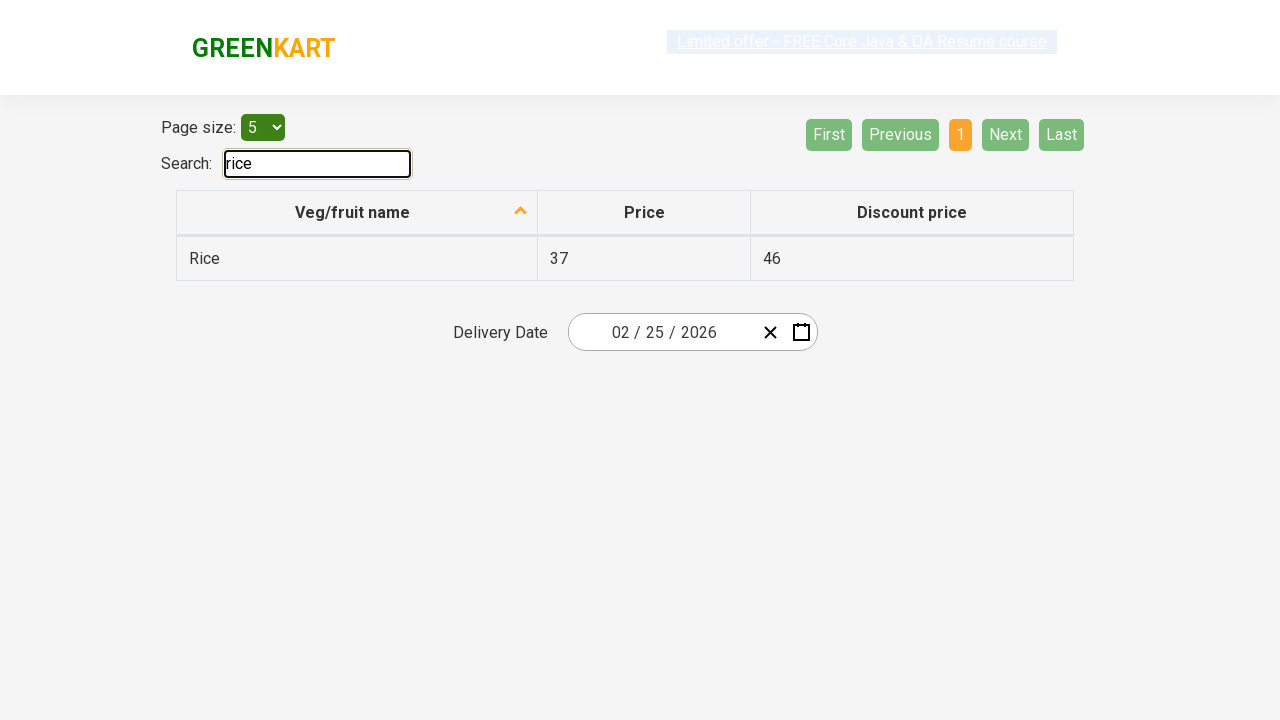

Printed all filtered vegetable items to console
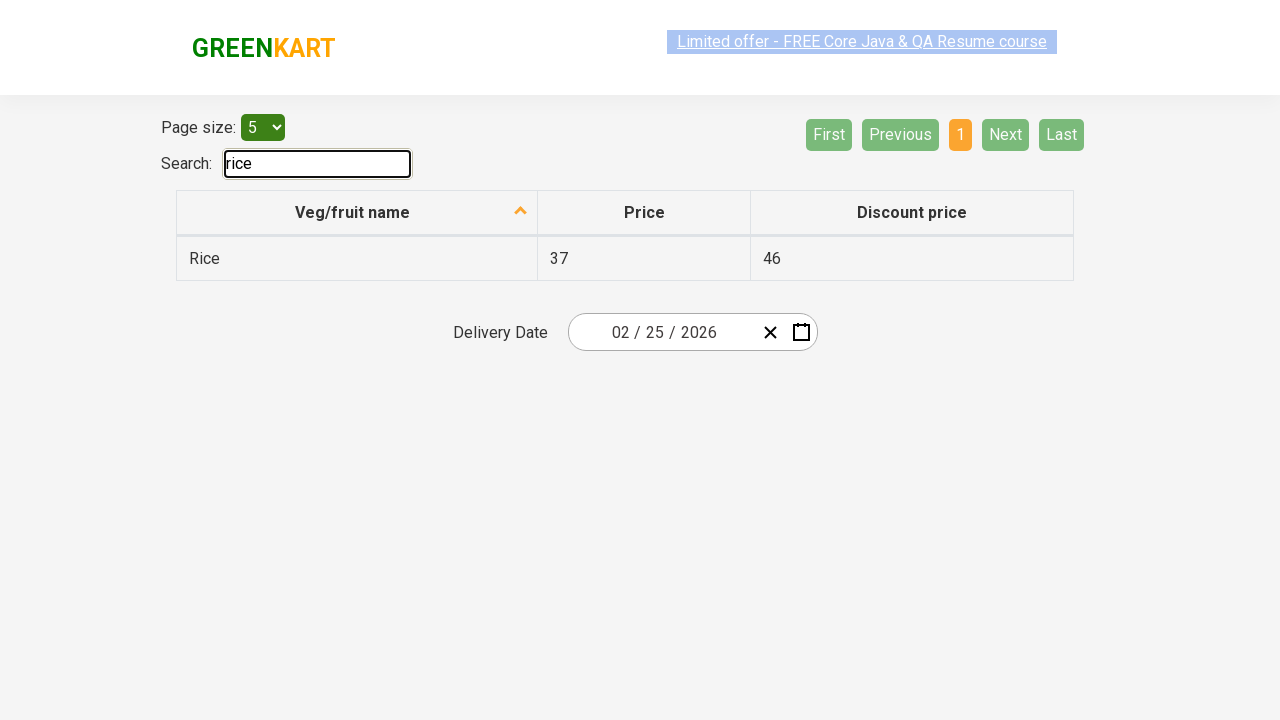

Counted 1 items containing 'Rice'
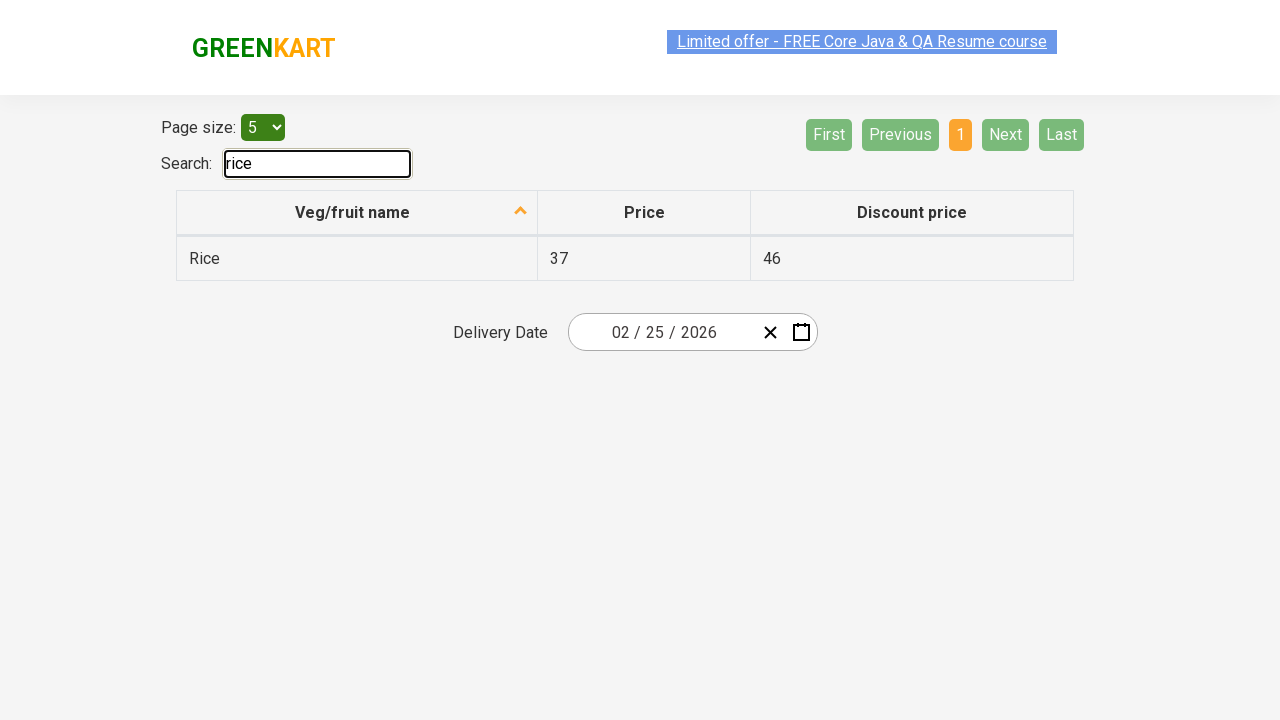

Verified all displayed items contain 'Rice' - assertion passed
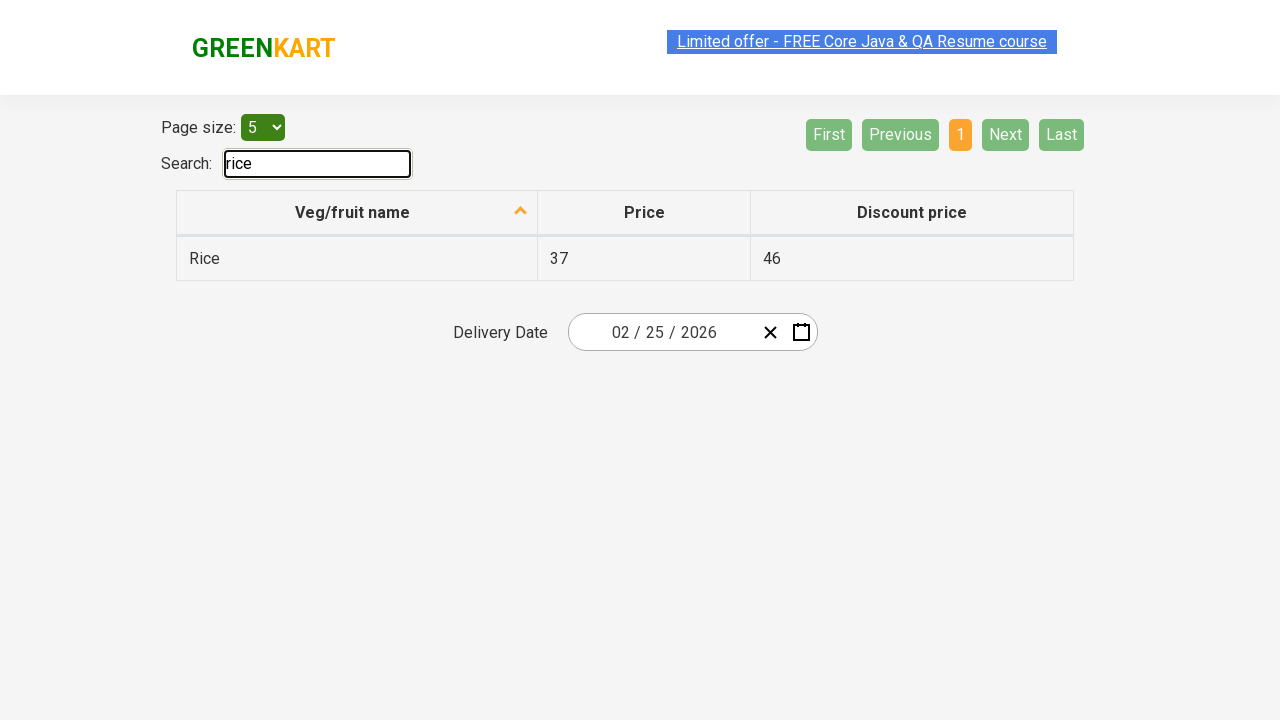

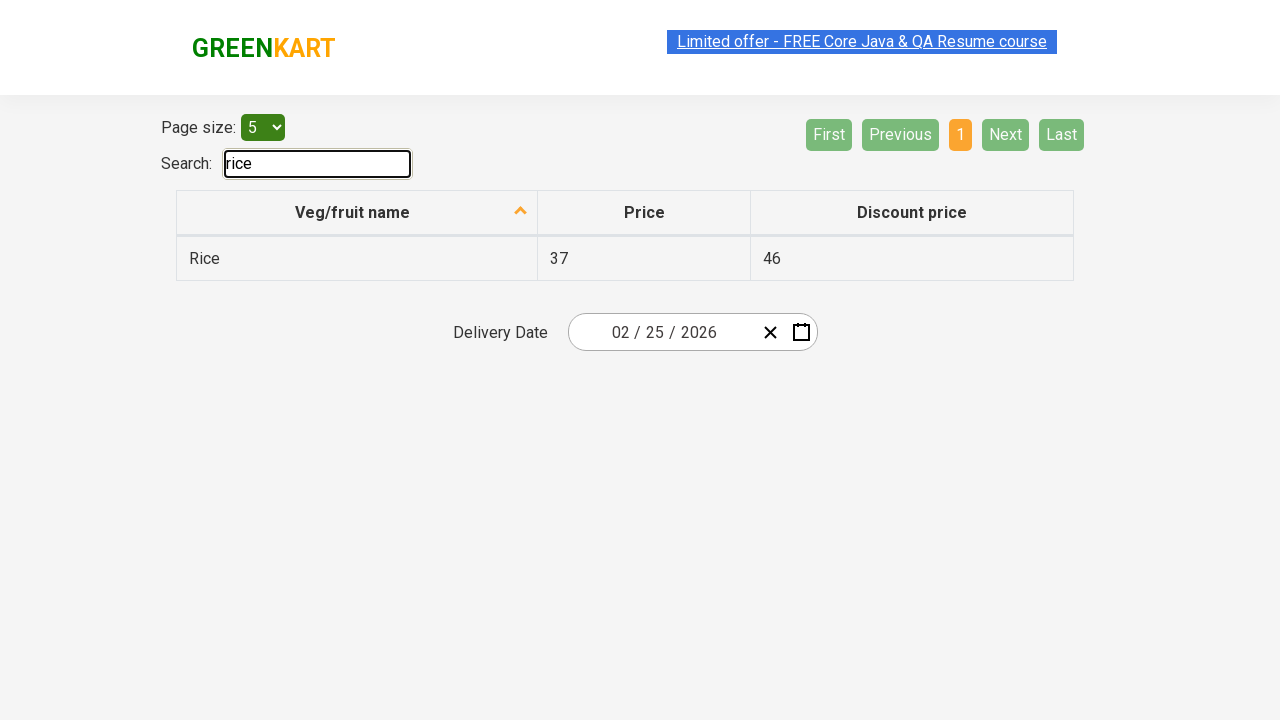